Tests alert handling by clicking a button that triggers an alert and then dismissing the alert dialog

Starting URL: https://testautomationpractice.blogspot.com/

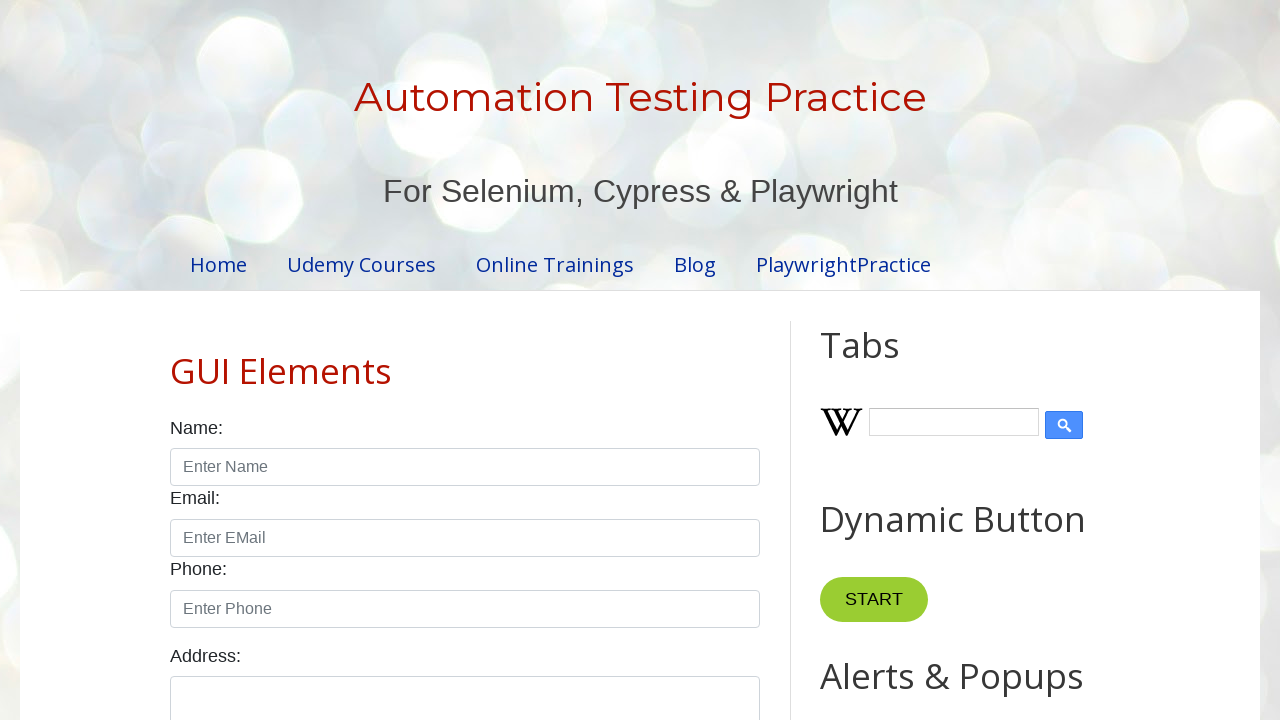

Located alert button that triggers myFunction()
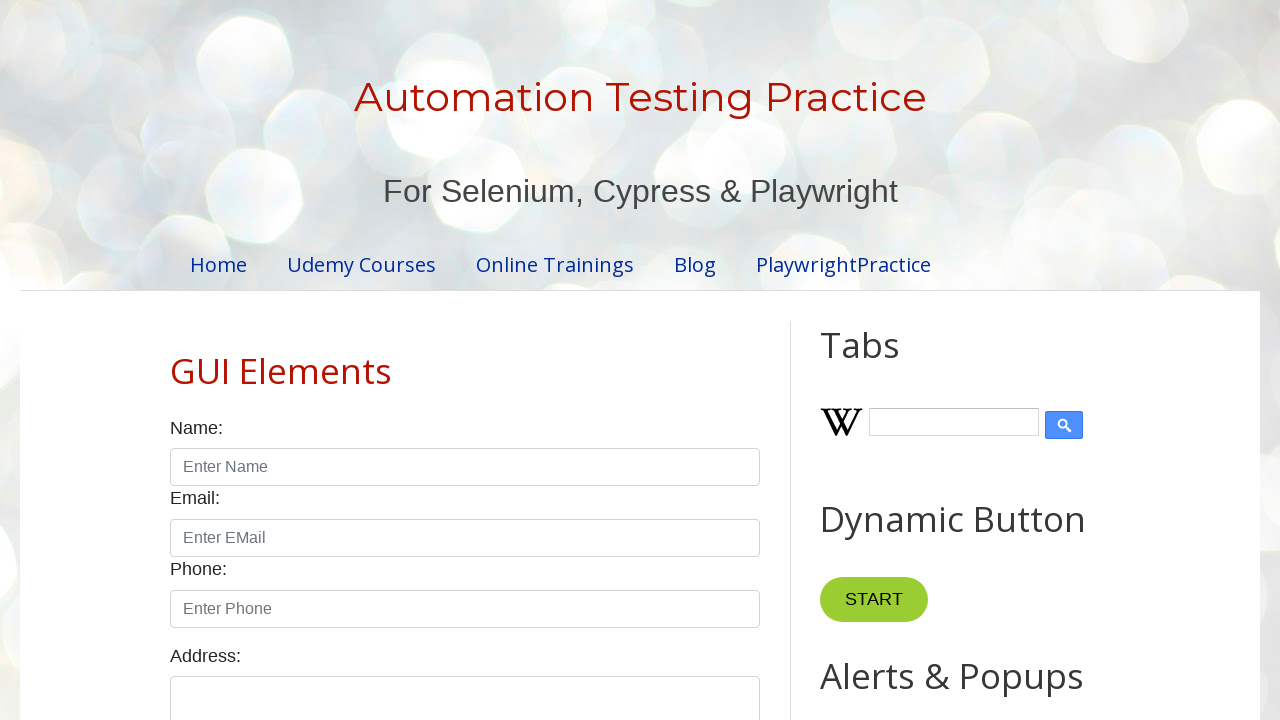

Registered dialog handler to dismiss alerts
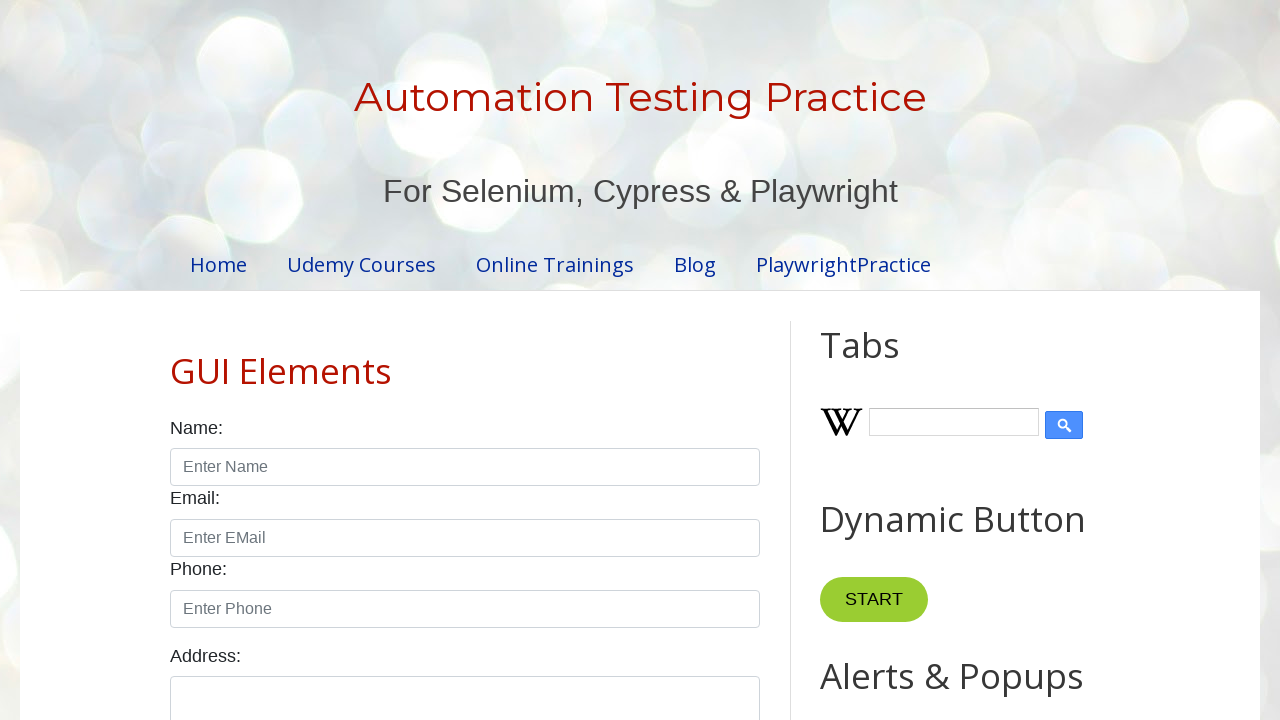

Clicked alert button to trigger alert dialog at (880, 361) on xpath=//button[contains(@onclick,'myFunction()')]
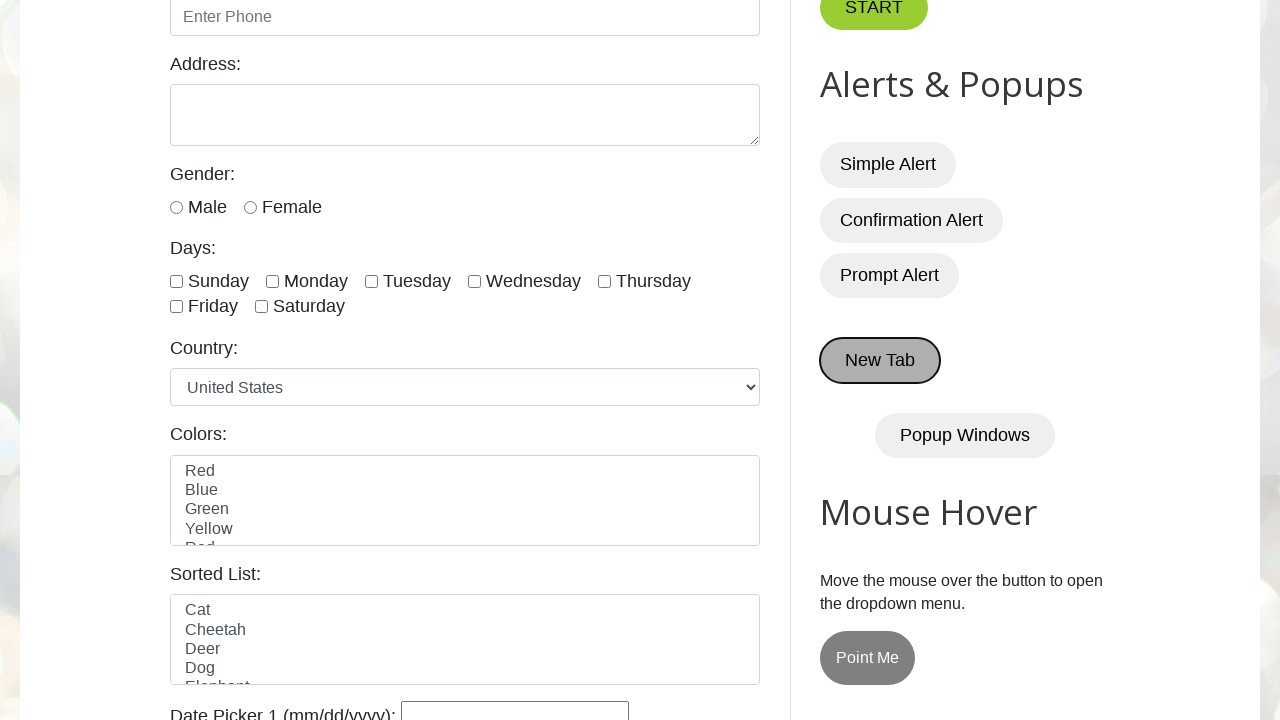

Alert dialog was dismissed and wait completed
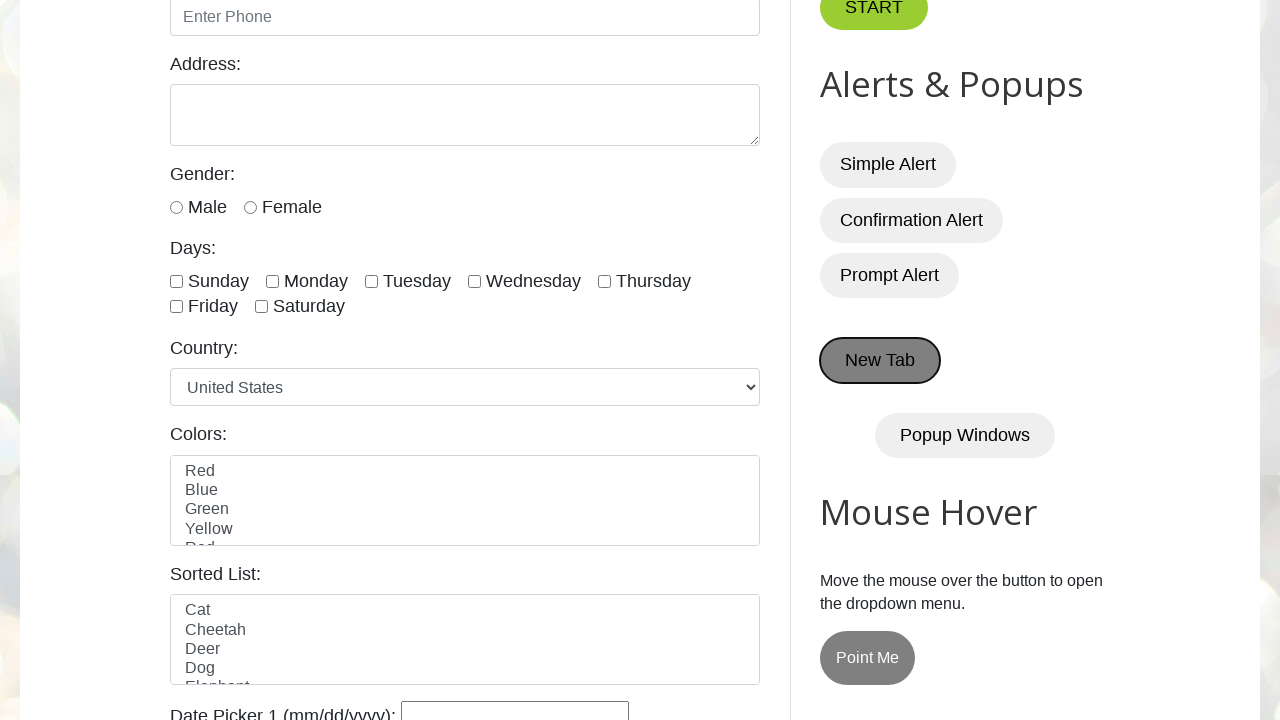

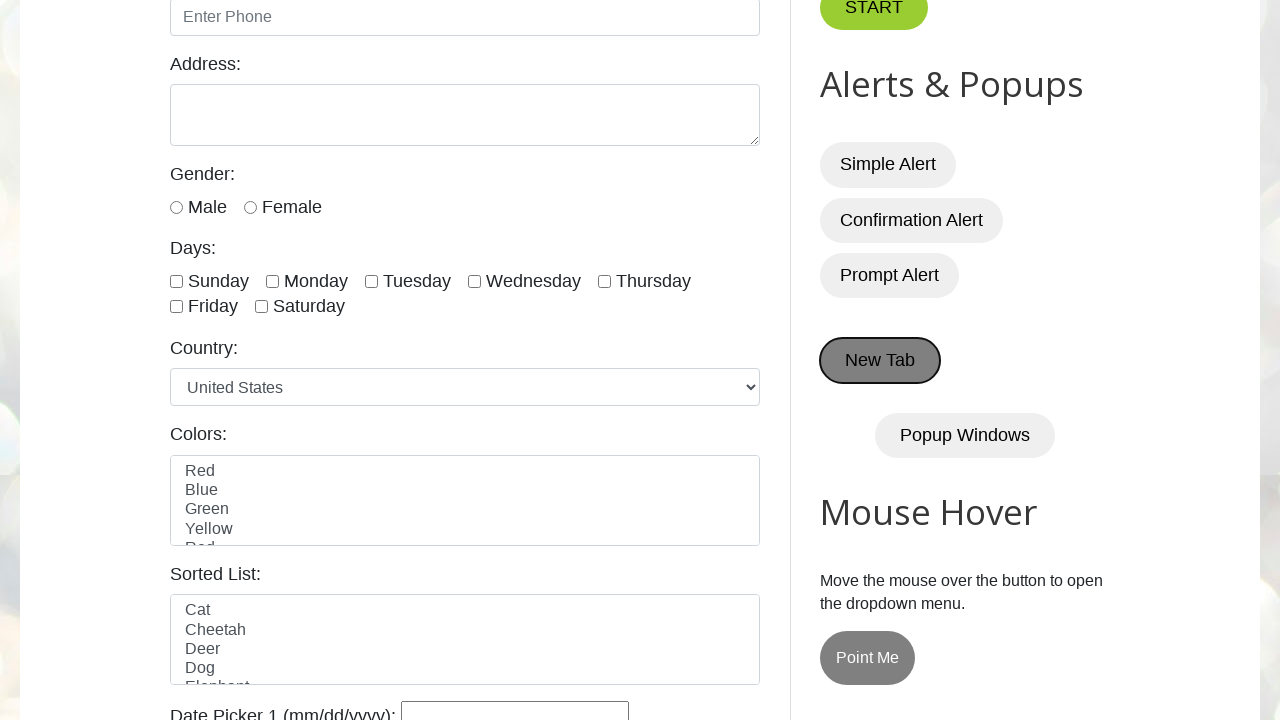